Tests that todo data persists after page reload by creating items, marking one complete, and reloading.

Starting URL: https://demo.playwright.dev/todomvc

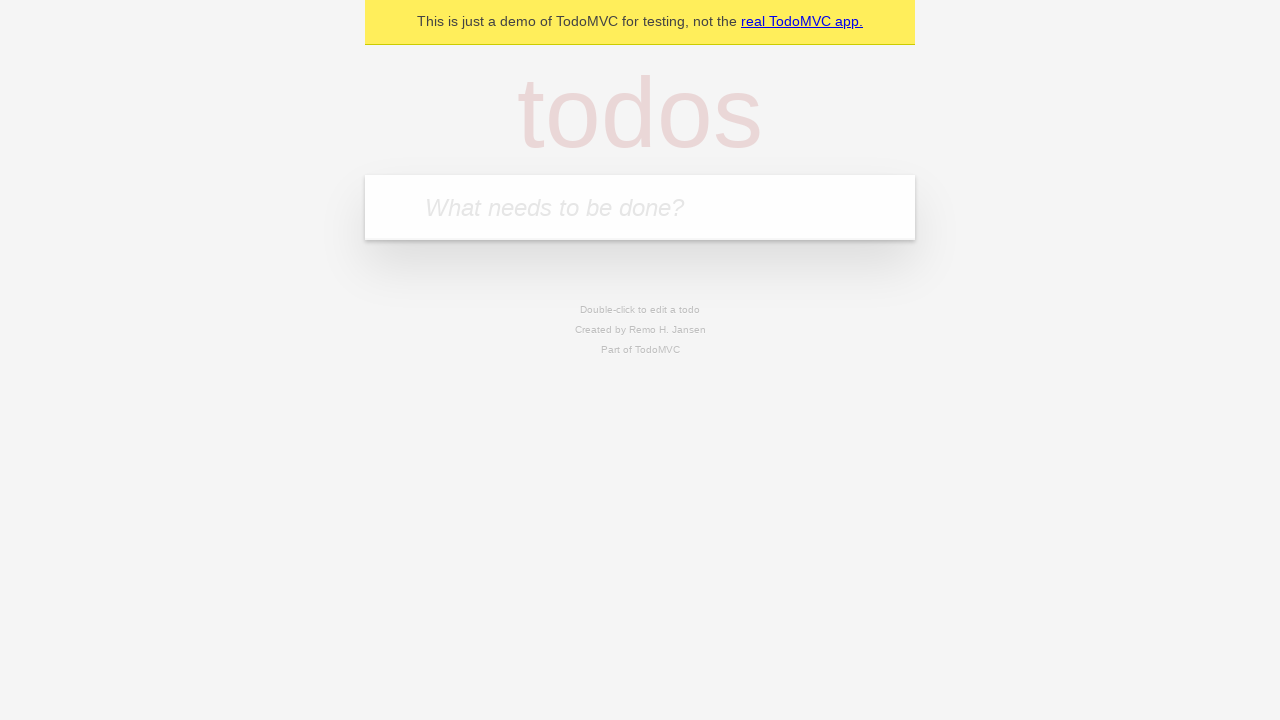

Located the 'What needs to be done?' input field
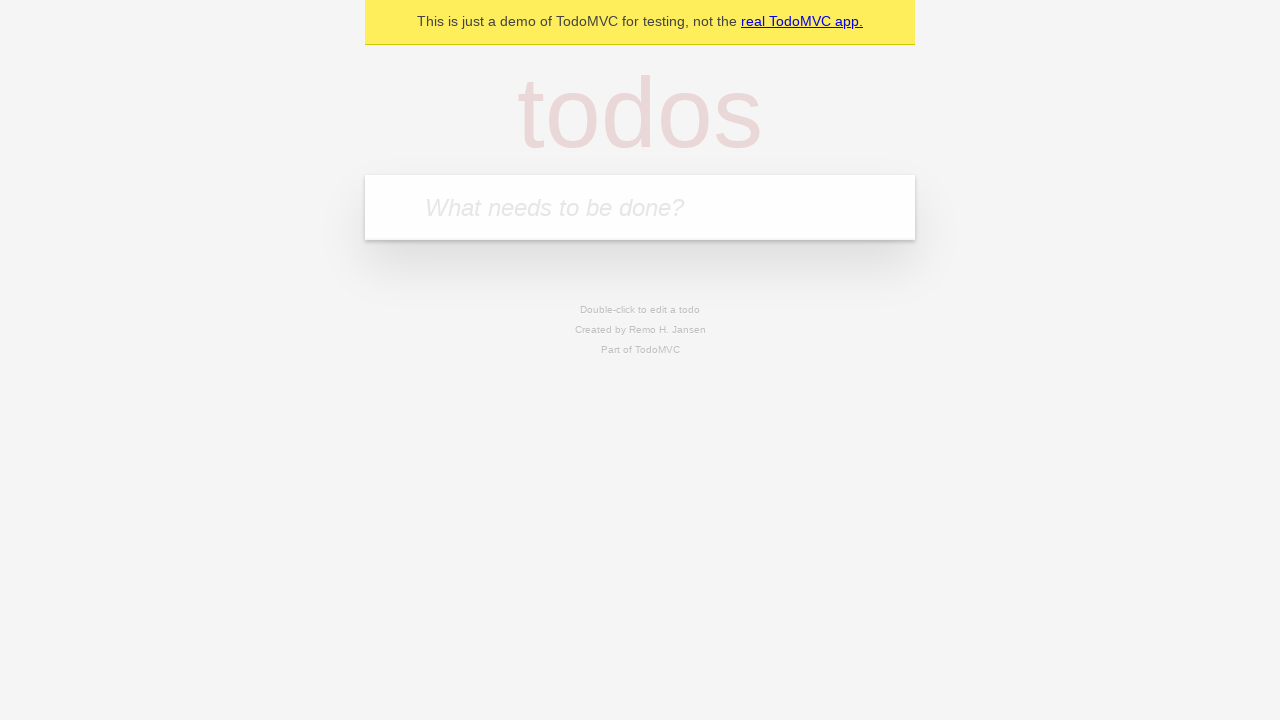

Filled input with 'buy some cheese' on internal:attr=[placeholder="What needs to be done?"i]
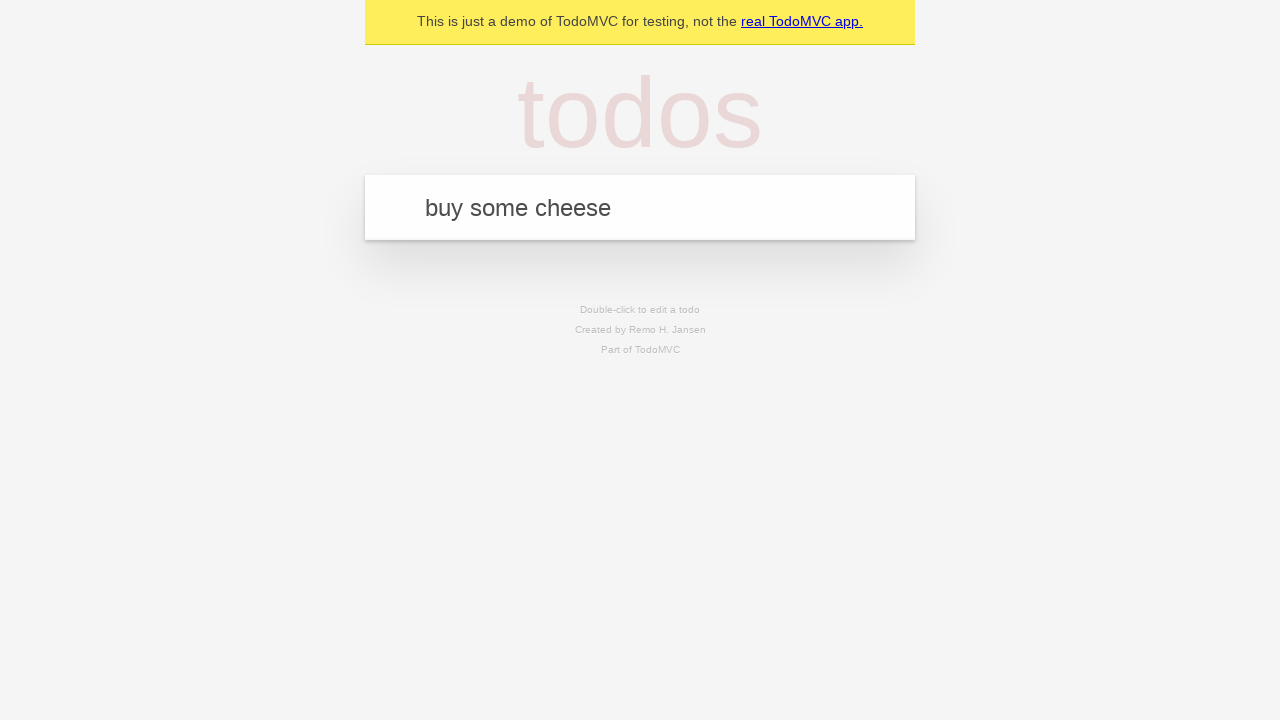

Pressed Enter to create first todo item on internal:attr=[placeholder="What needs to be done?"i]
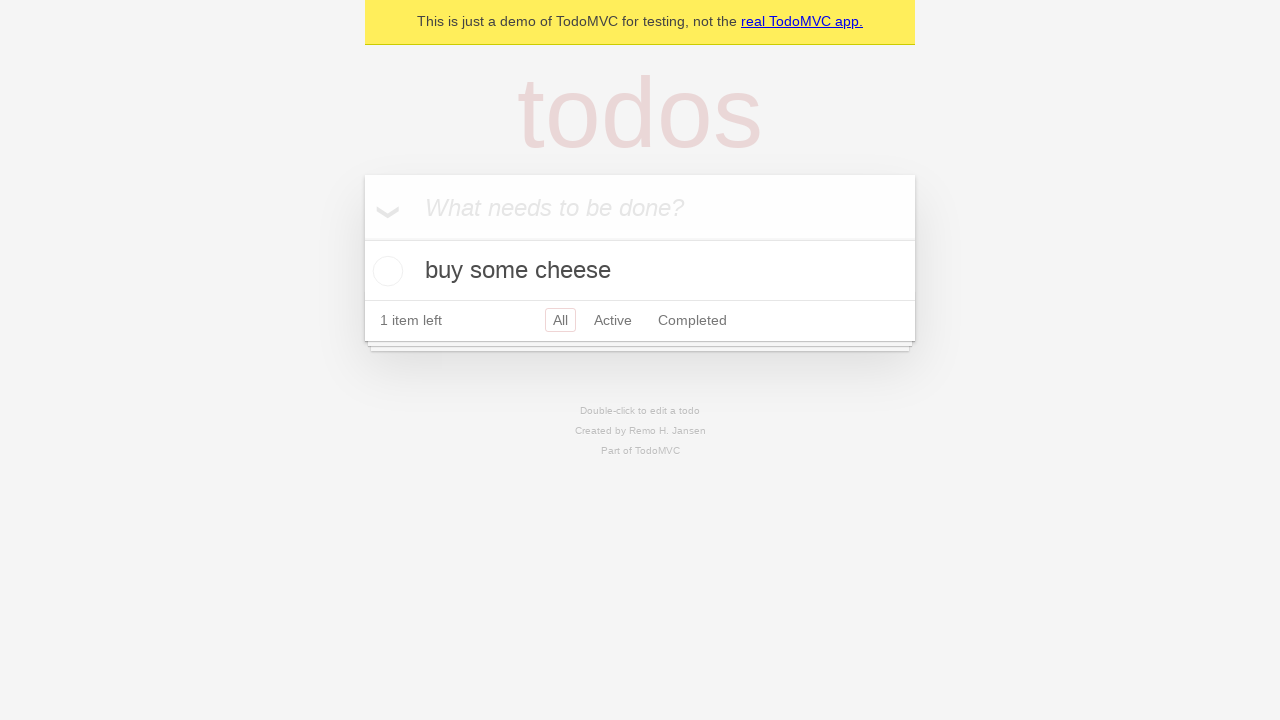

Filled input with 'feed the cat' on internal:attr=[placeholder="What needs to be done?"i]
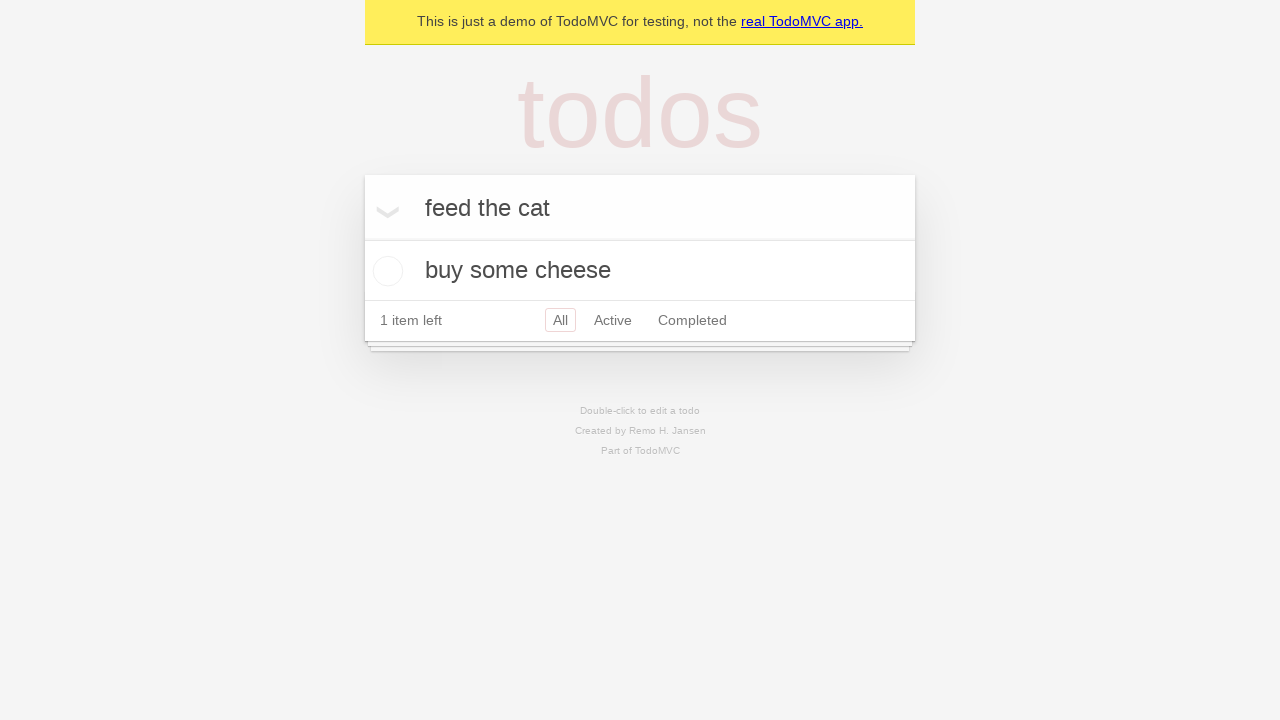

Pressed Enter to create second todo item on internal:attr=[placeholder="What needs to be done?"i]
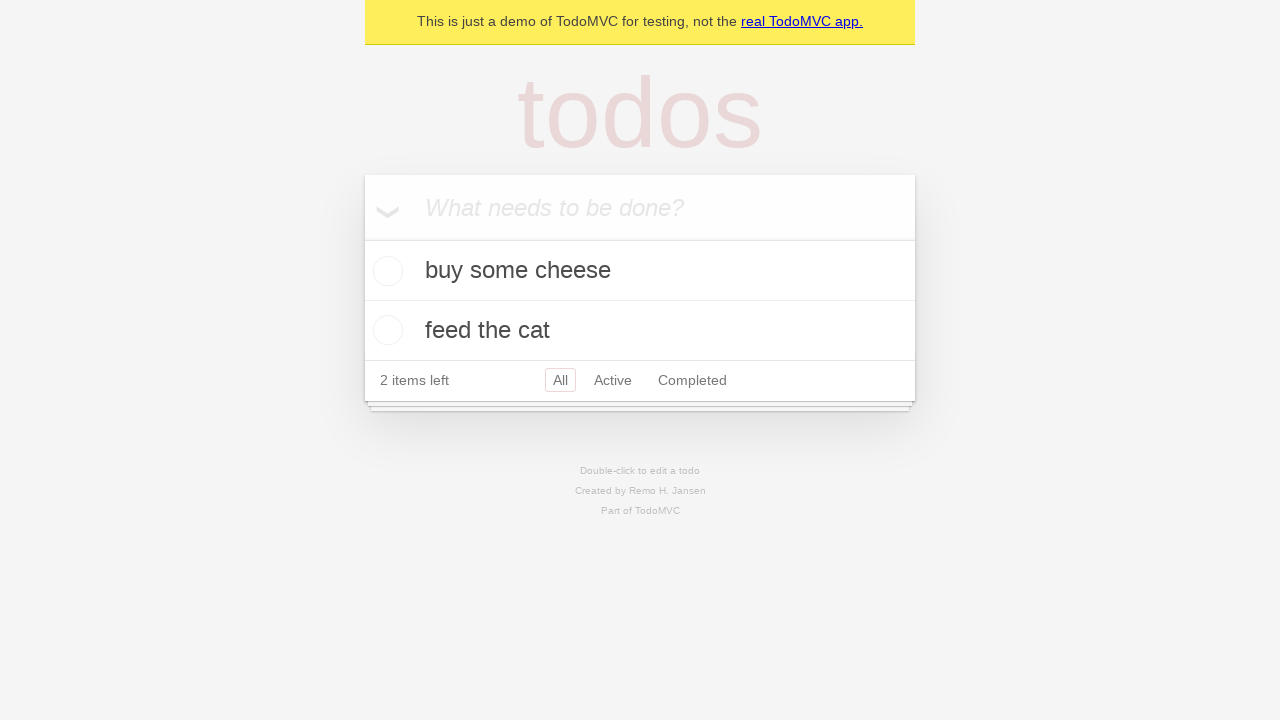

Located all todo items
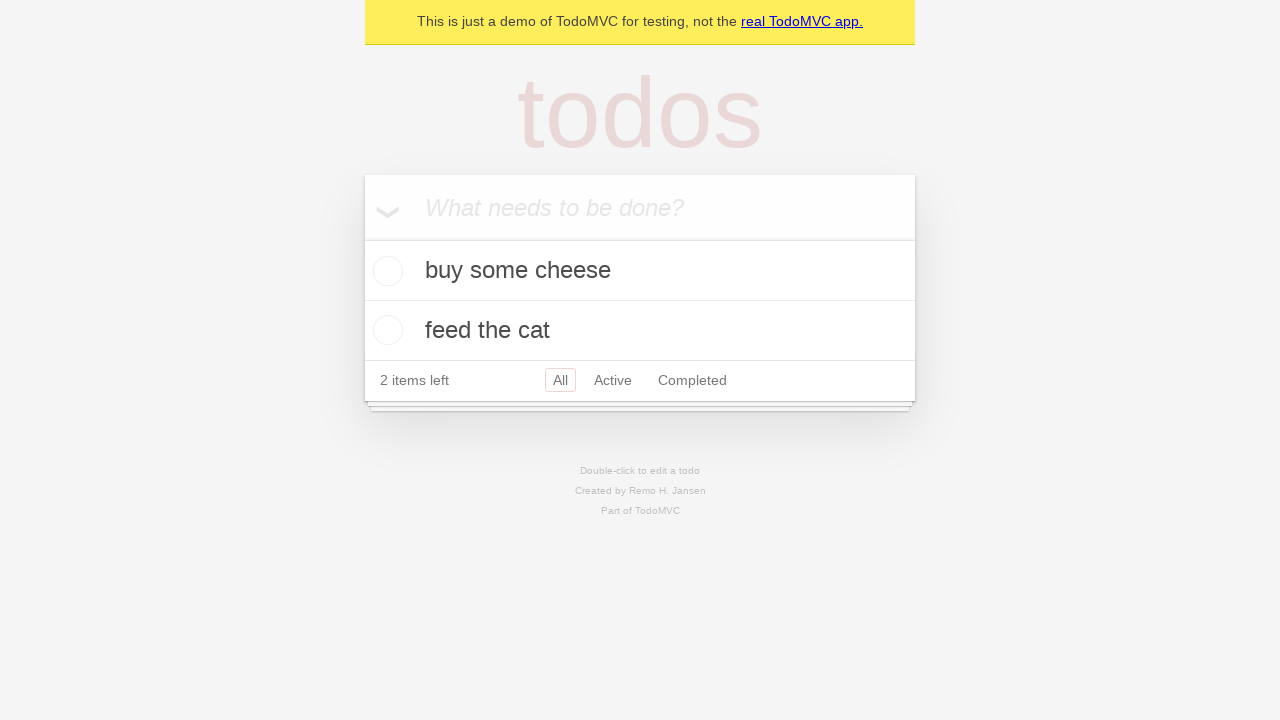

Located checkbox for first todo item
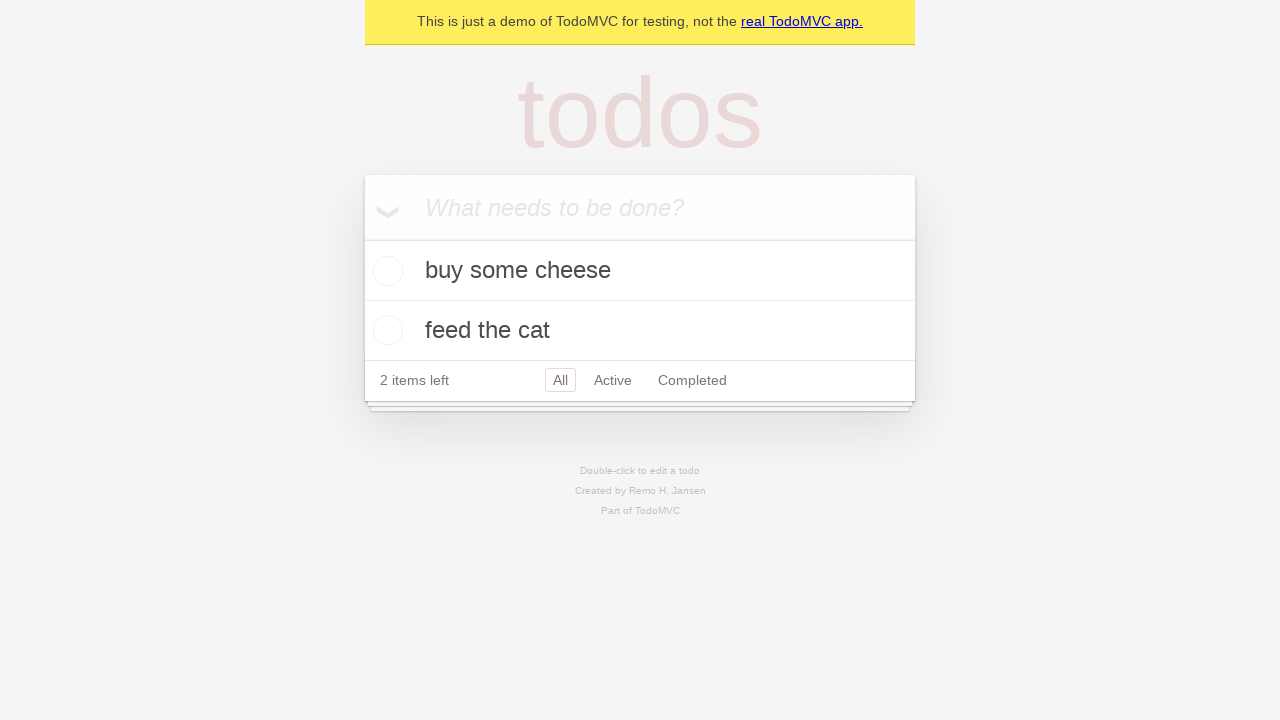

Checked the first todo item at (385, 271) on internal:testid=[data-testid="todo-item"s] >> nth=0 >> internal:role=checkbox
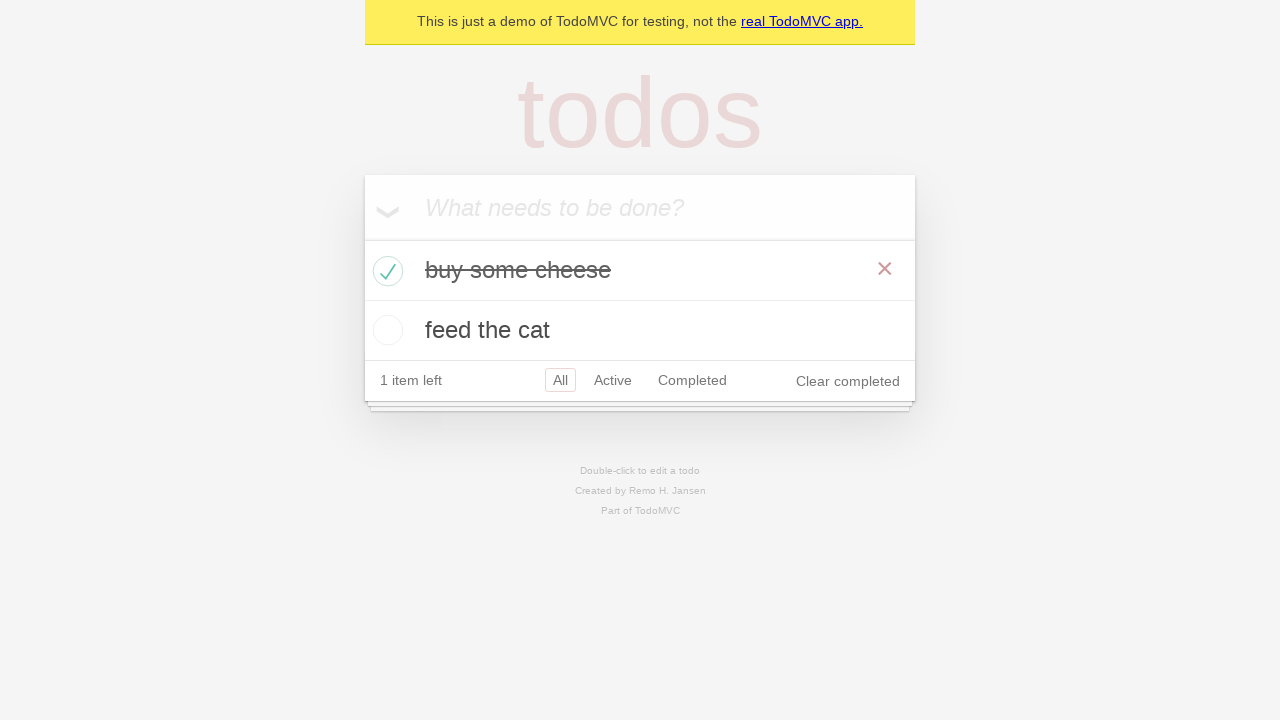

Reloaded the page
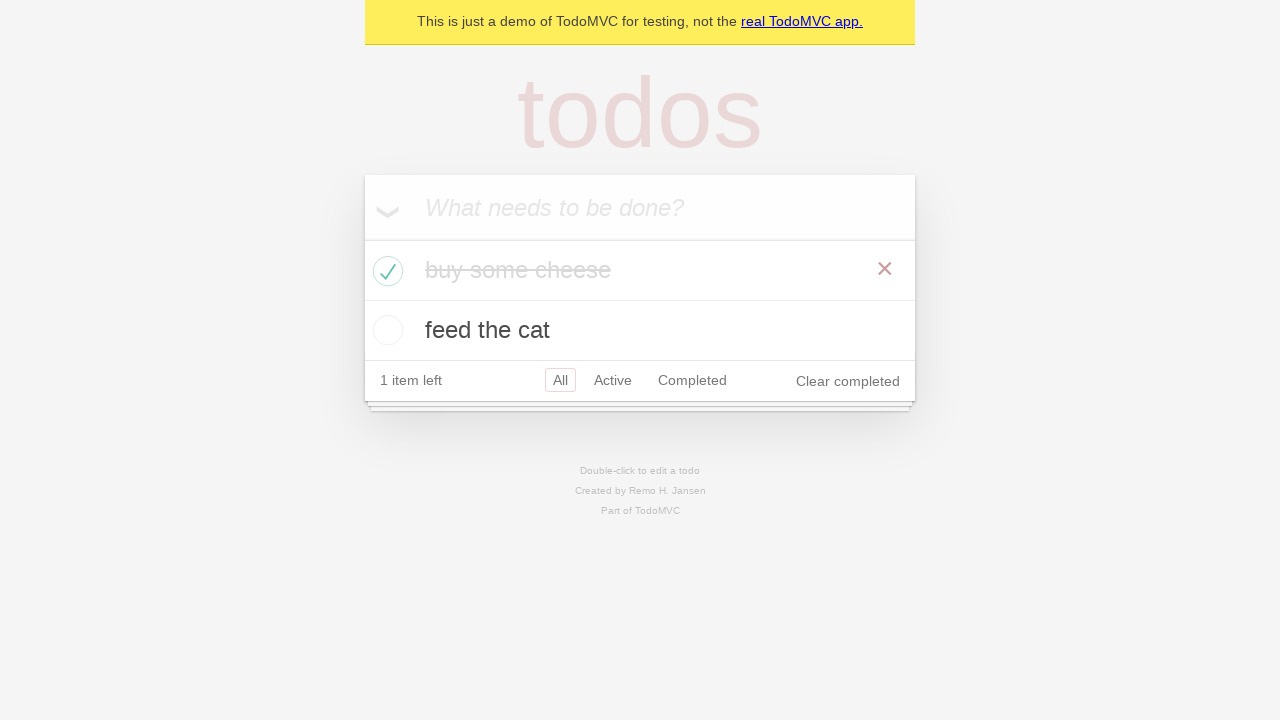

Todo items loaded after page reload
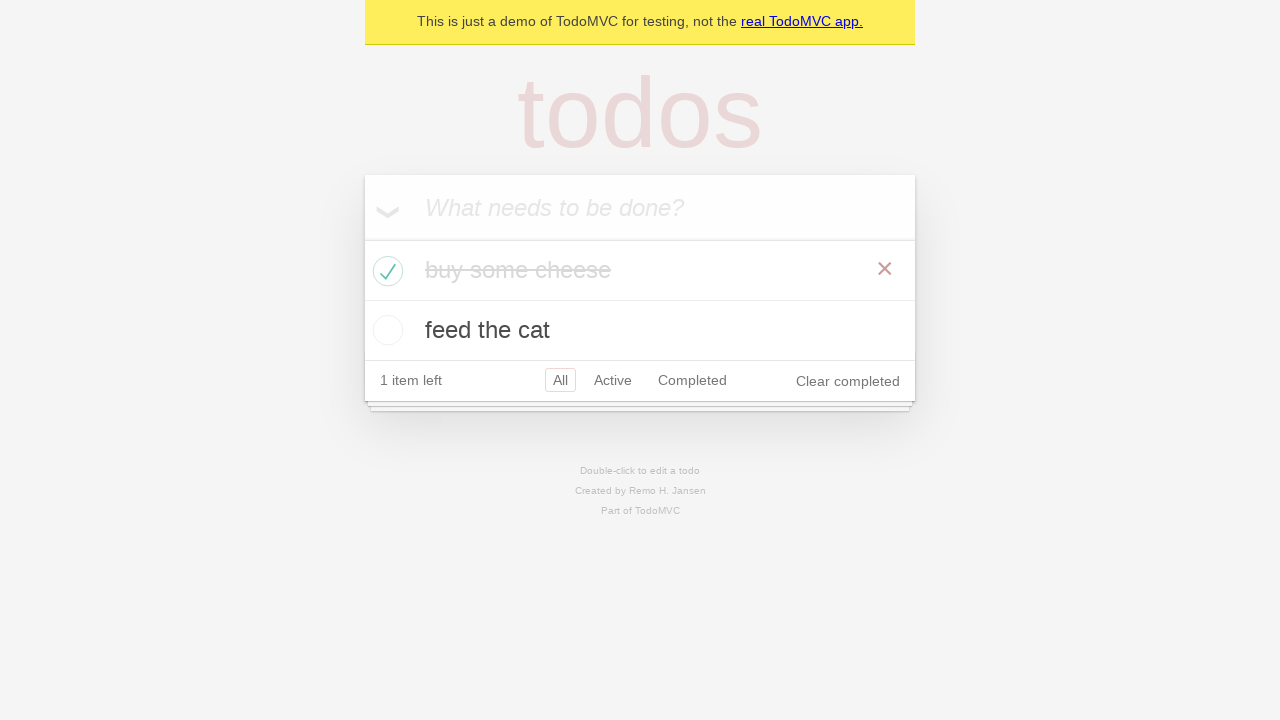

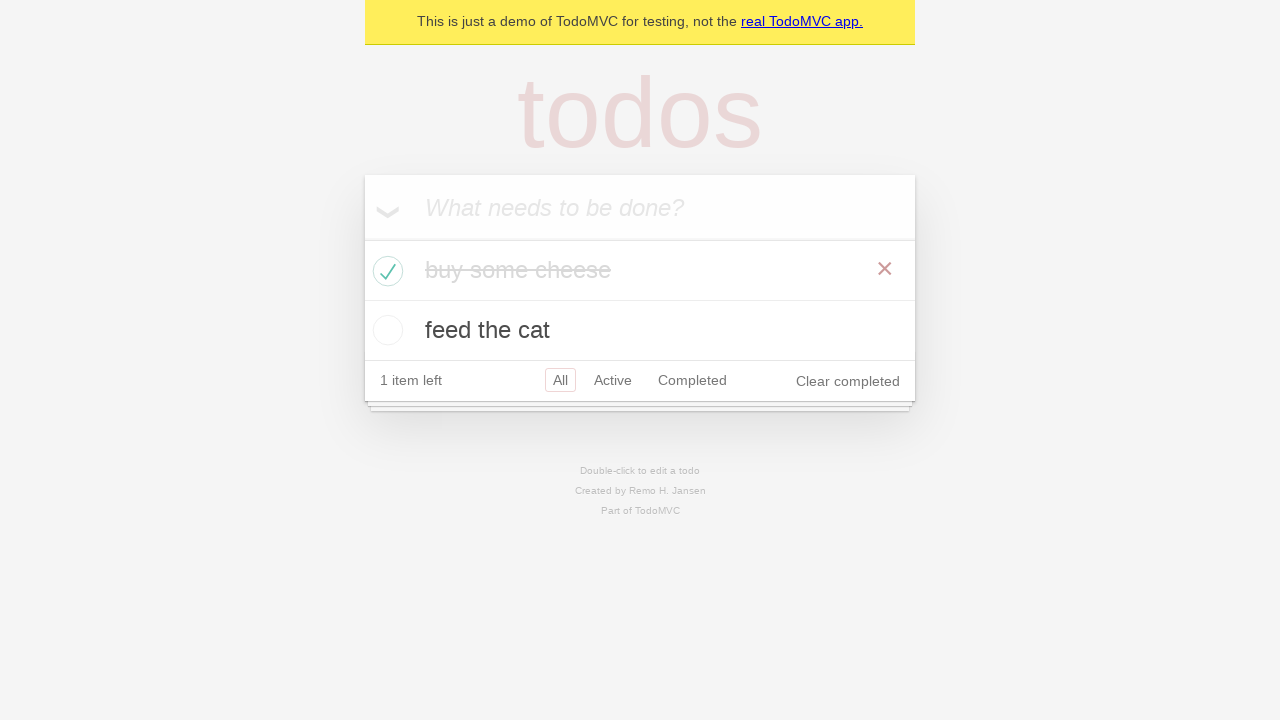